Tests navigation on Demoblaze e-commerce site by clicking on the Laptops category link

Starting URL: https://demoblaze.com/

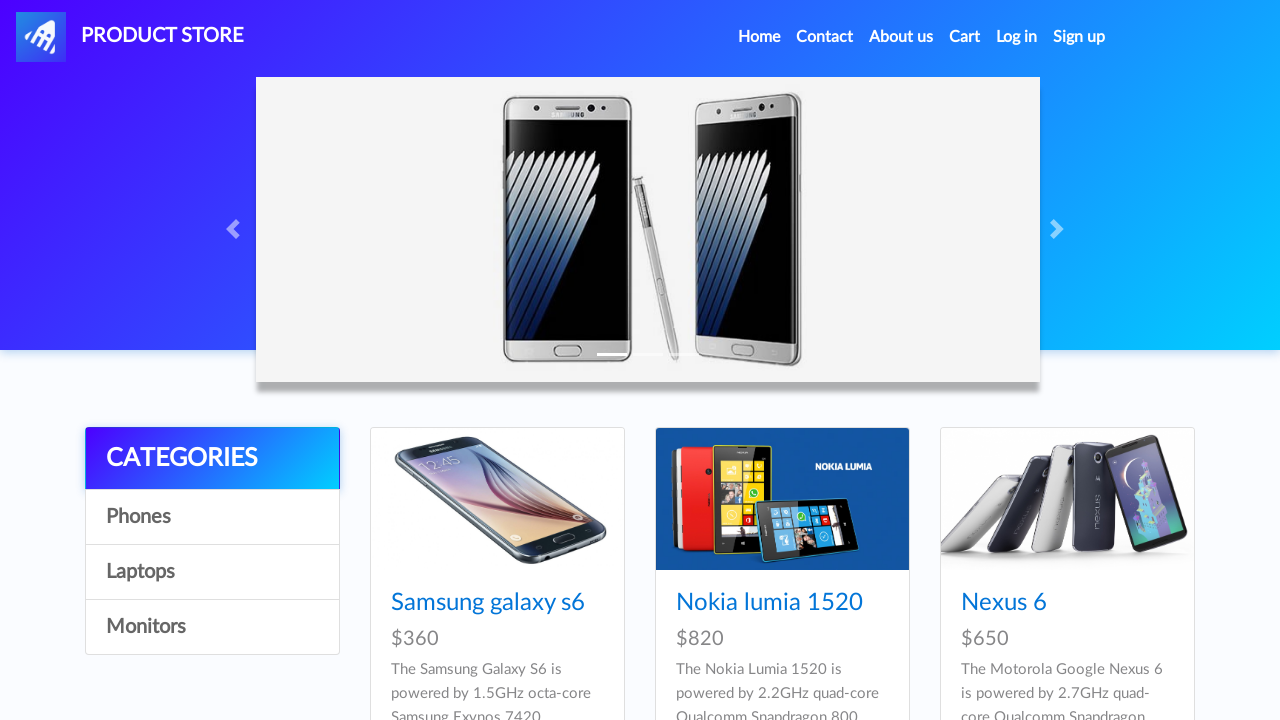

Located Laptops category link by role
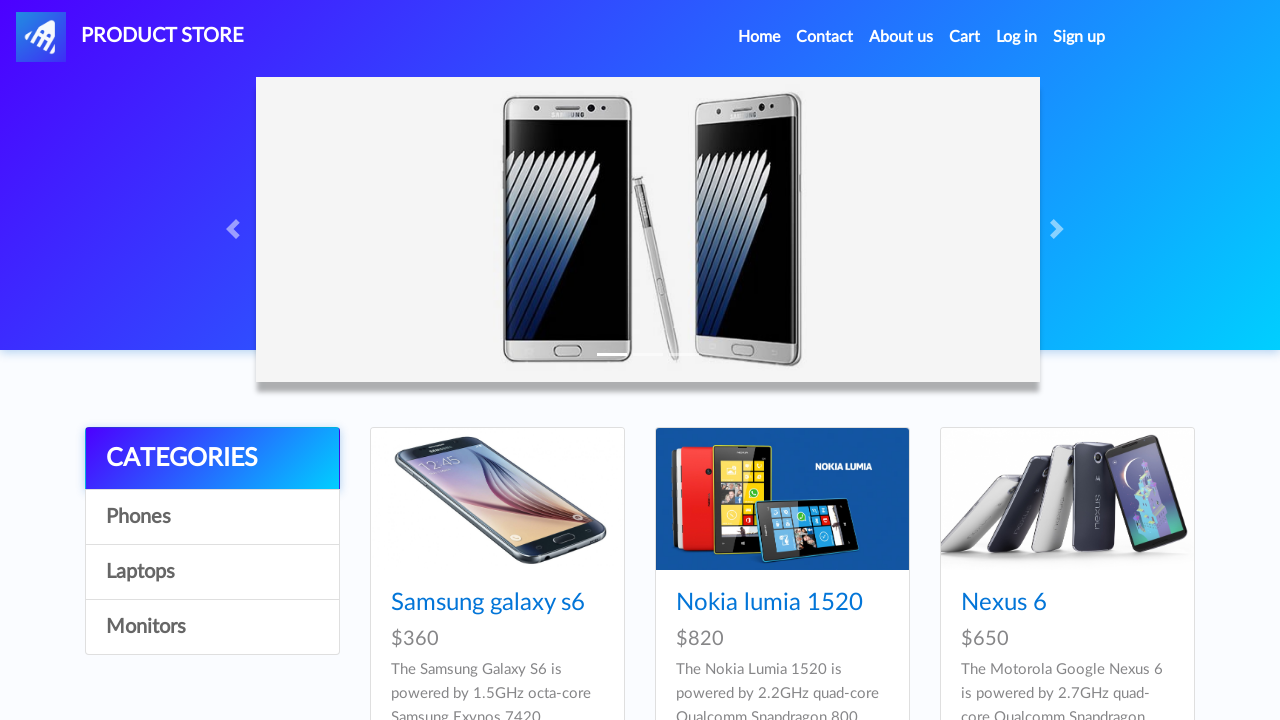

Clicked on Laptops category link at (212, 572) on internal:role=link[name="Laptops"i]
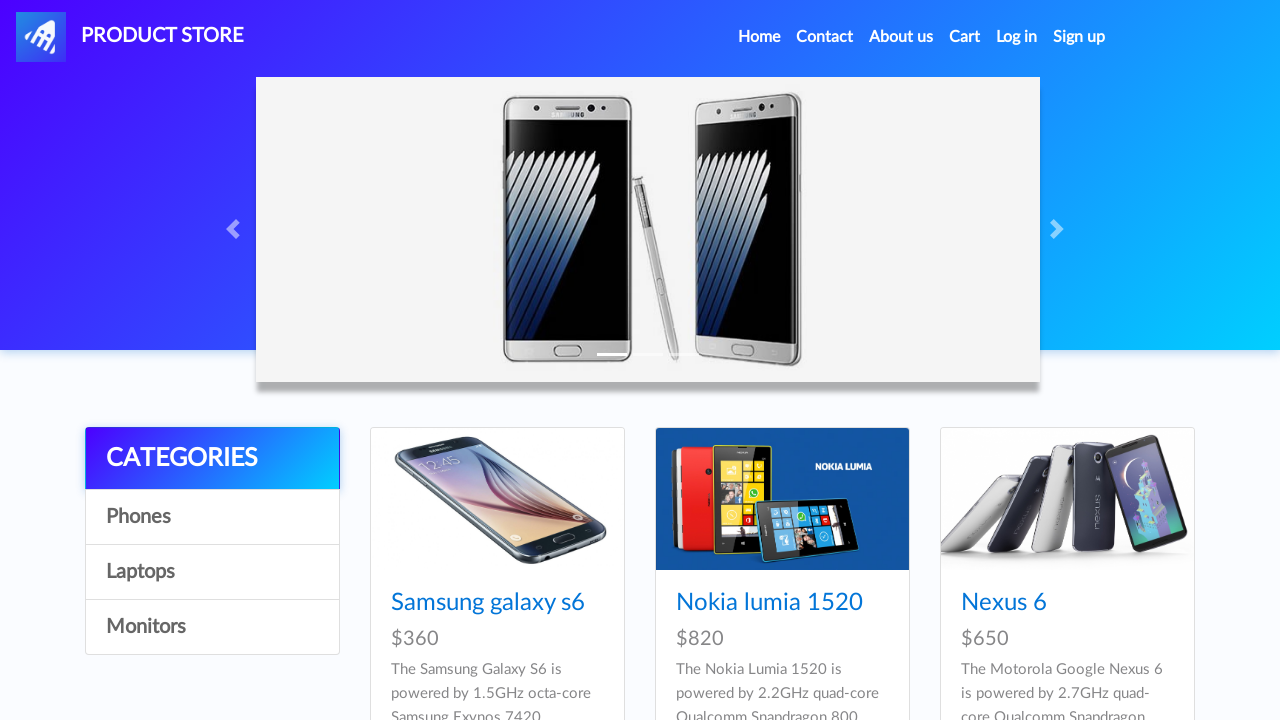

Waited 3 seconds for Laptops page to load
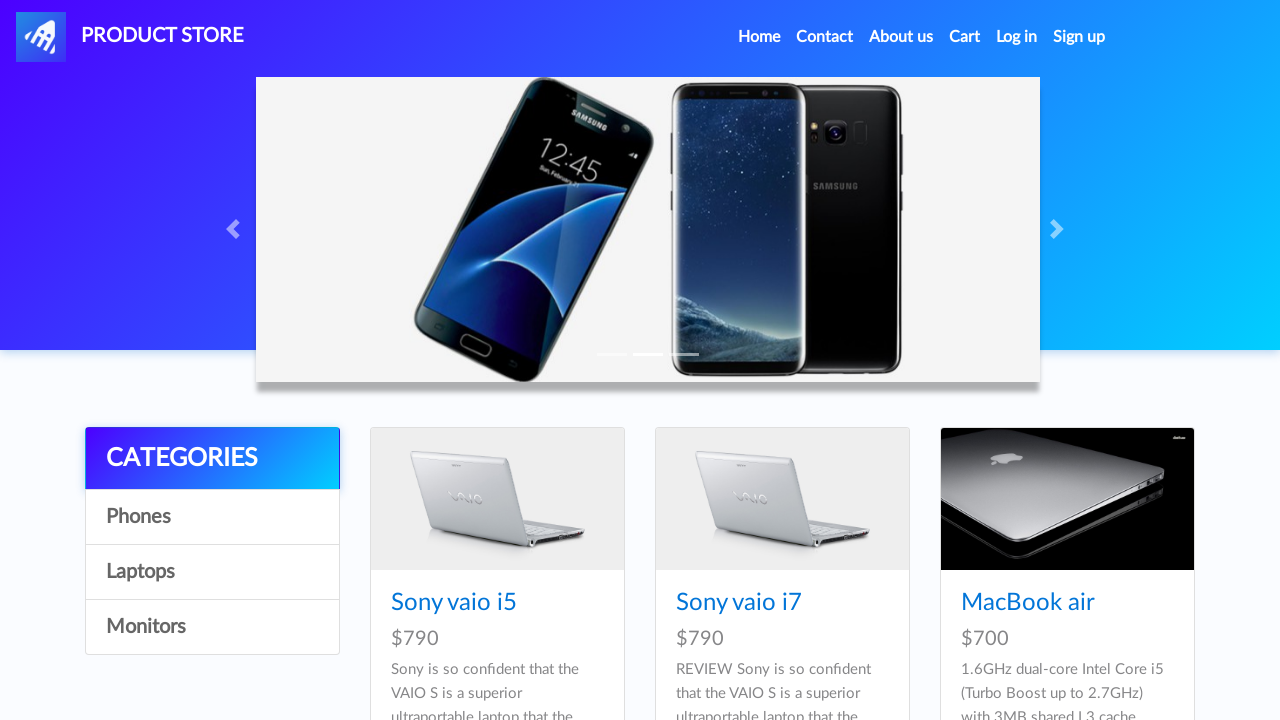

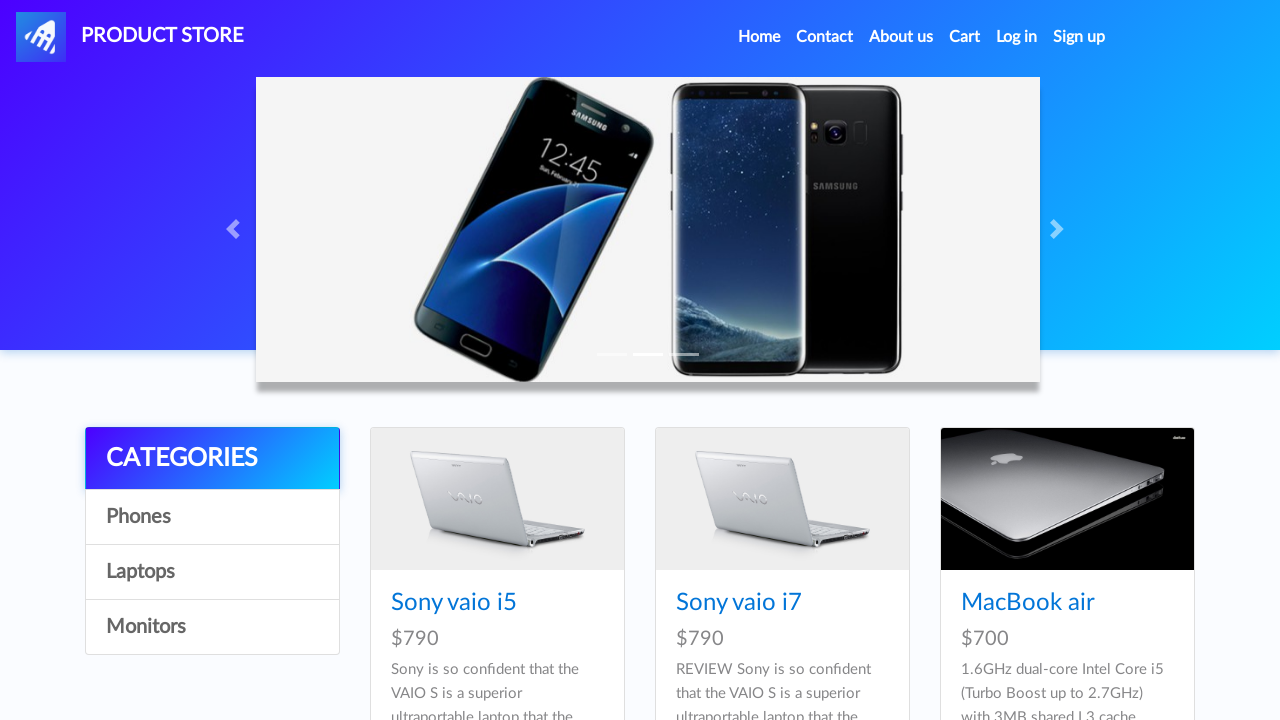